Tests the BASIC FORMS section on Basic Elements page by filling email, password, checking checkbox and verifying the alert message

Starting URL: http://automationbykrishna.com

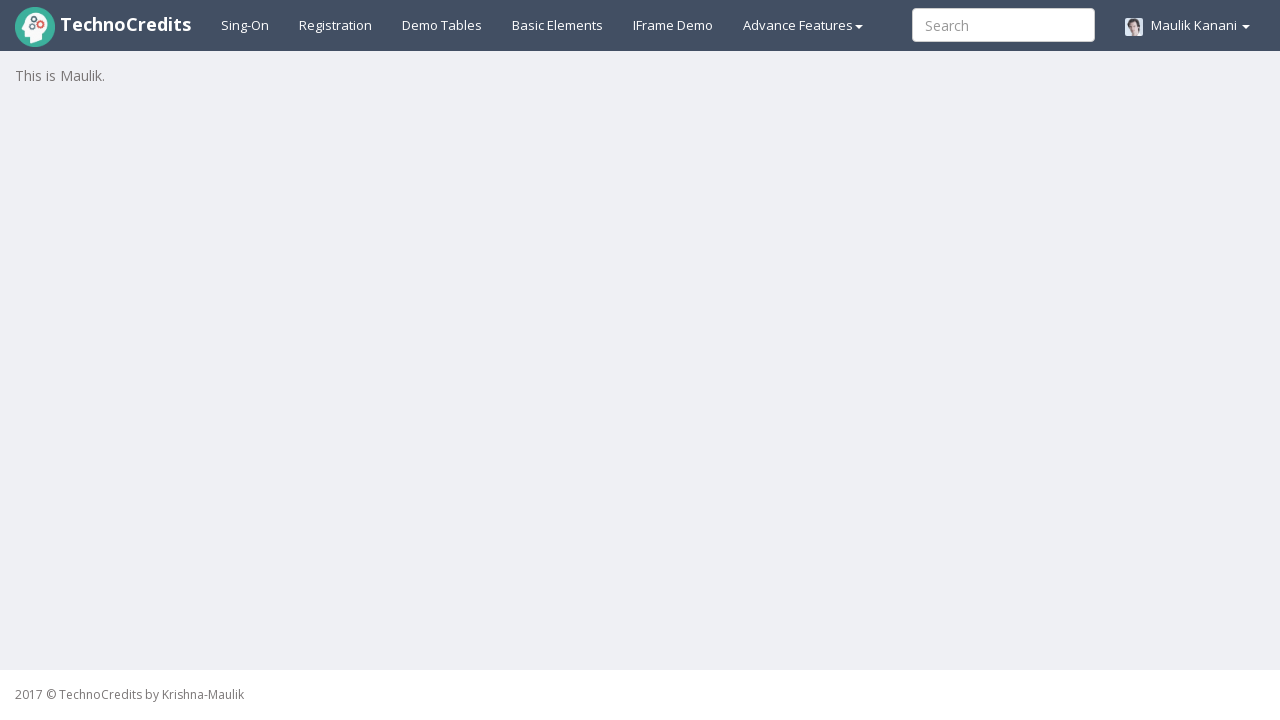

Clicked on Basic elements page link at (558, 25) on xpath=//a[@id='basicelements']
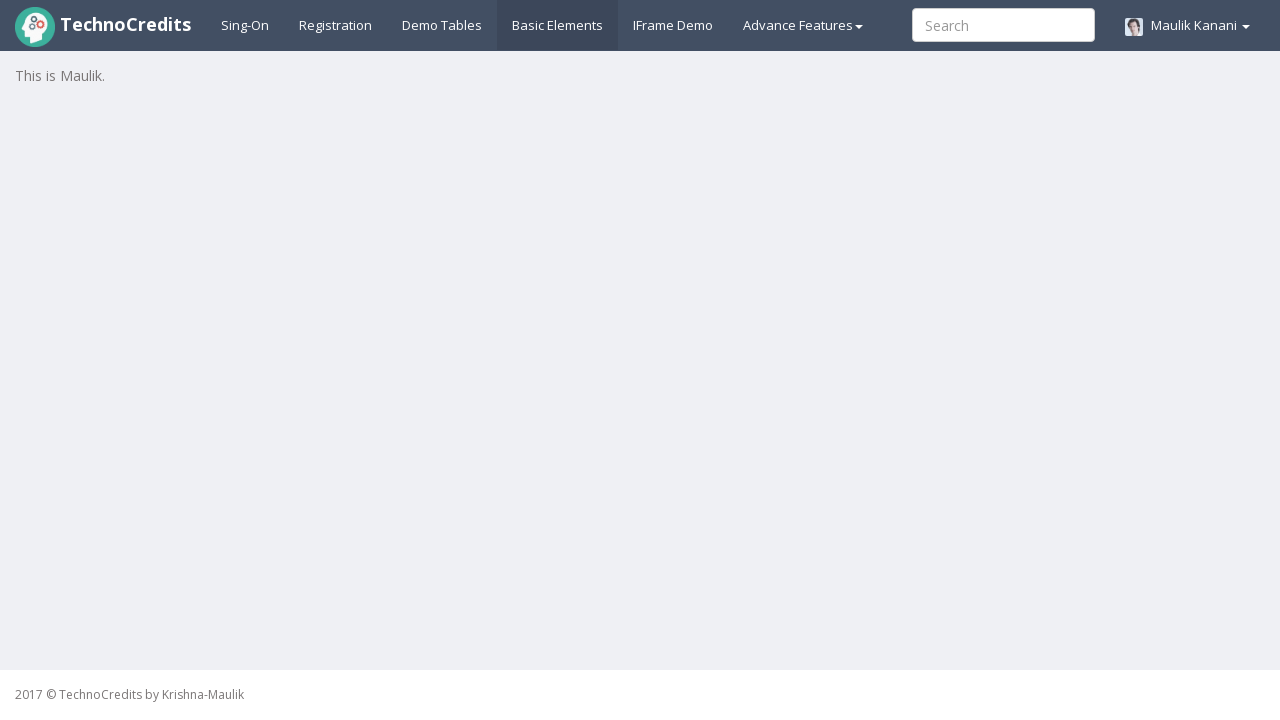

Waited for Basic Elements page to load
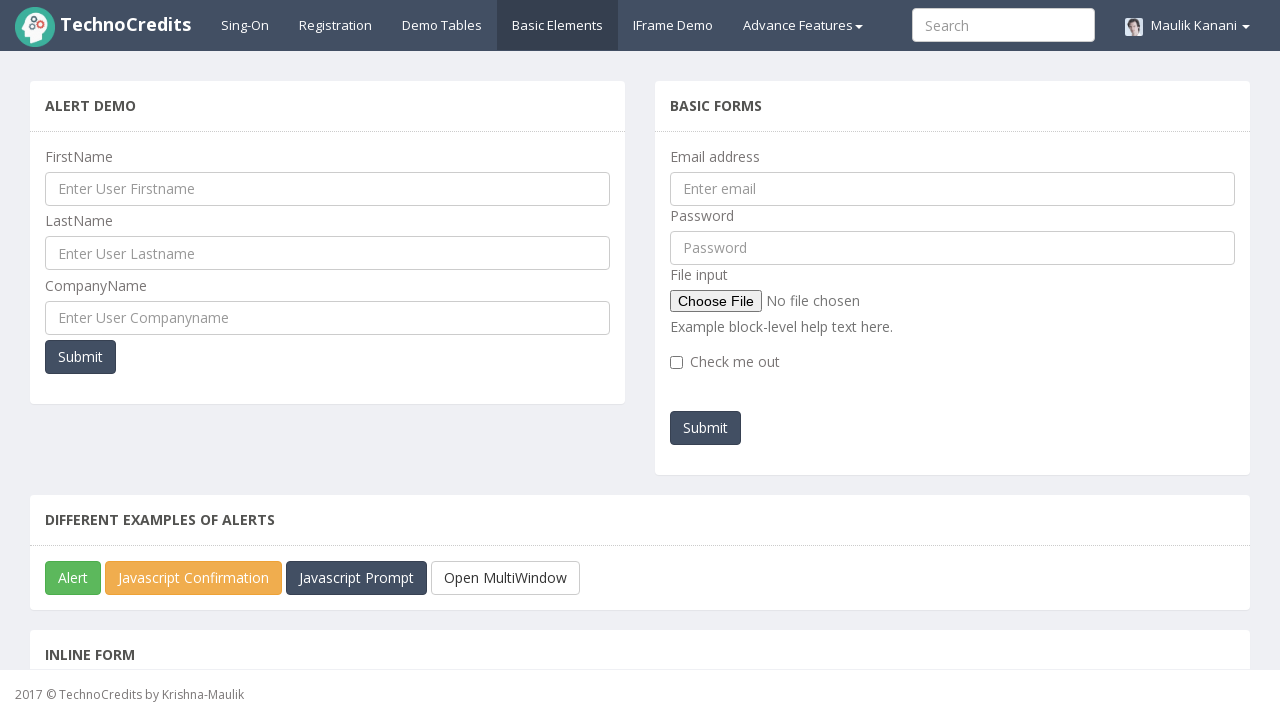

Entered email ID 'TechnoCredits@gmail.com' in email field on //input[@name='emailId']
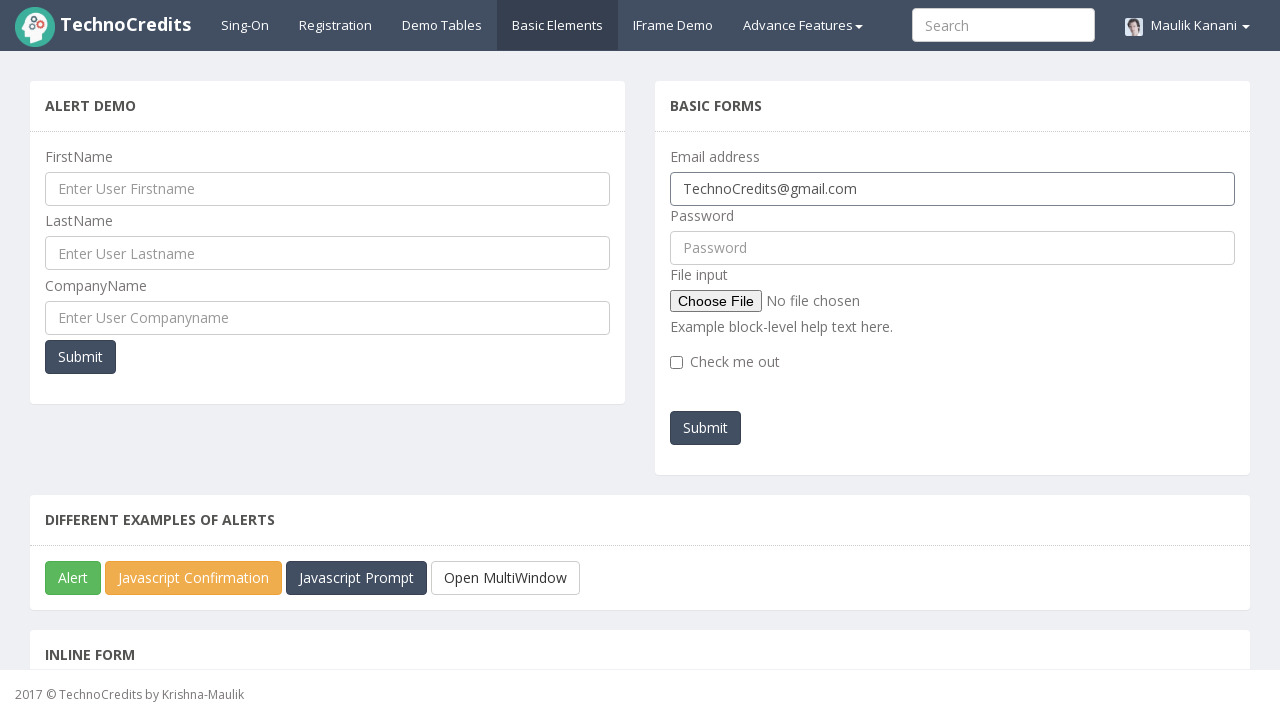

Entered password '132425252' in password field on //input[@id='pwd']
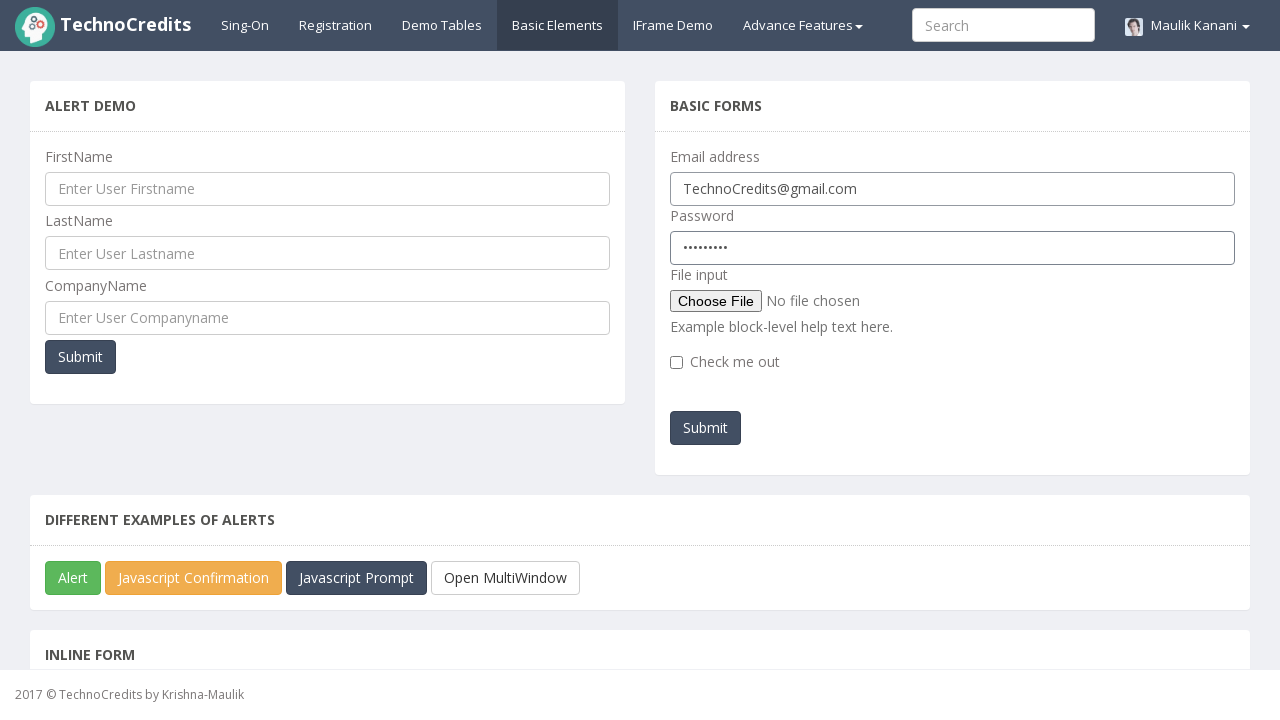

Checked the checkbox in BASIC FORMS section at (676, 362) on xpath=//input[@type='checkbox']
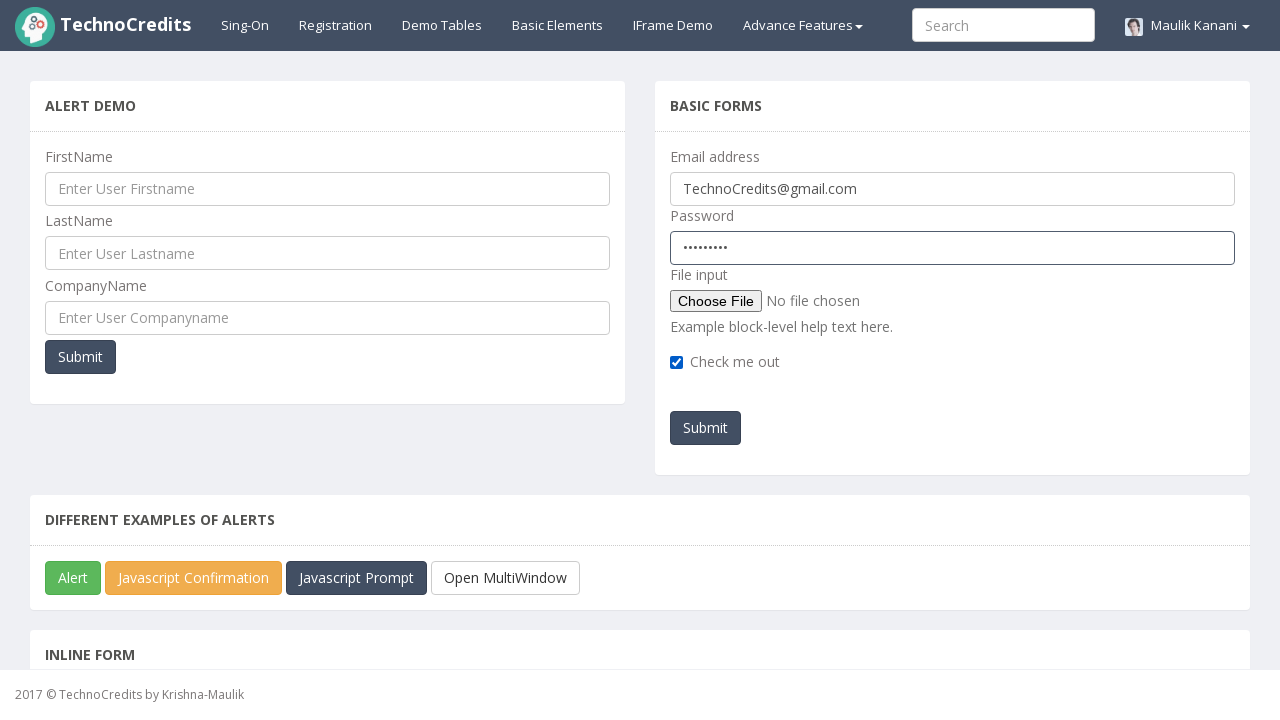

Clicked on Submit button at (706, 428) on xpath=//div/button[@id='submitb2']
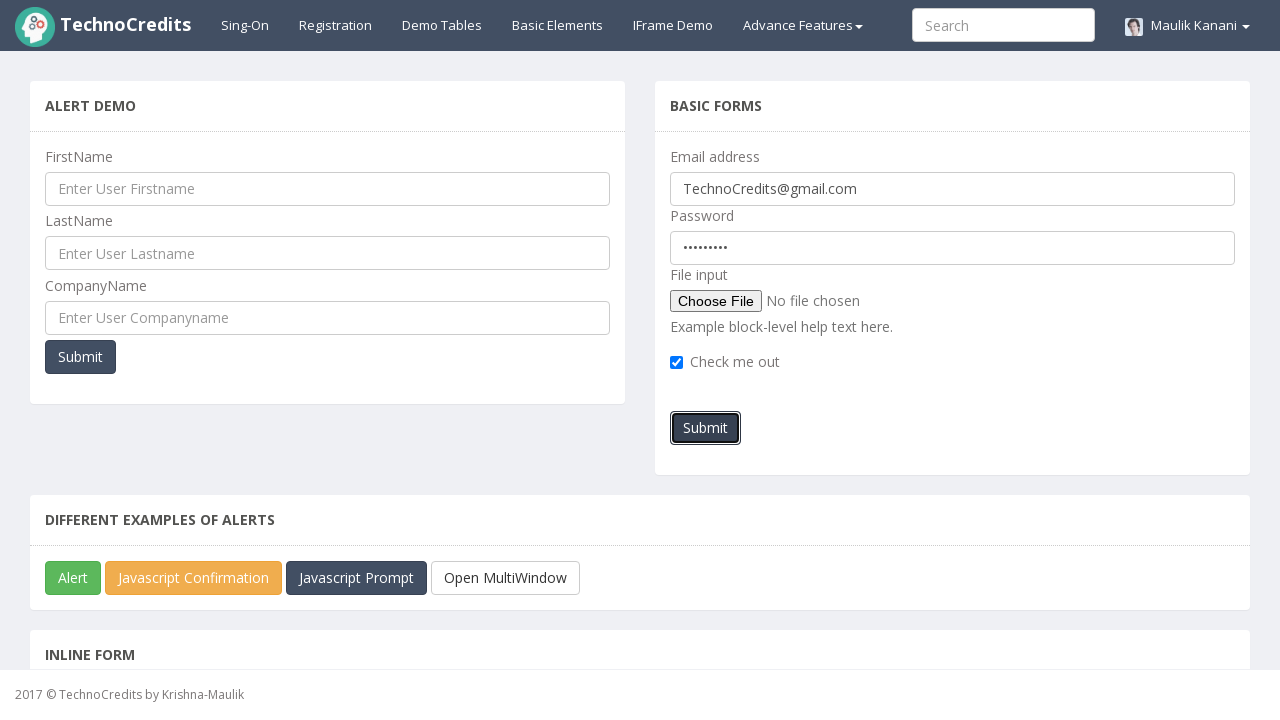

Alert message appeared and was accepted
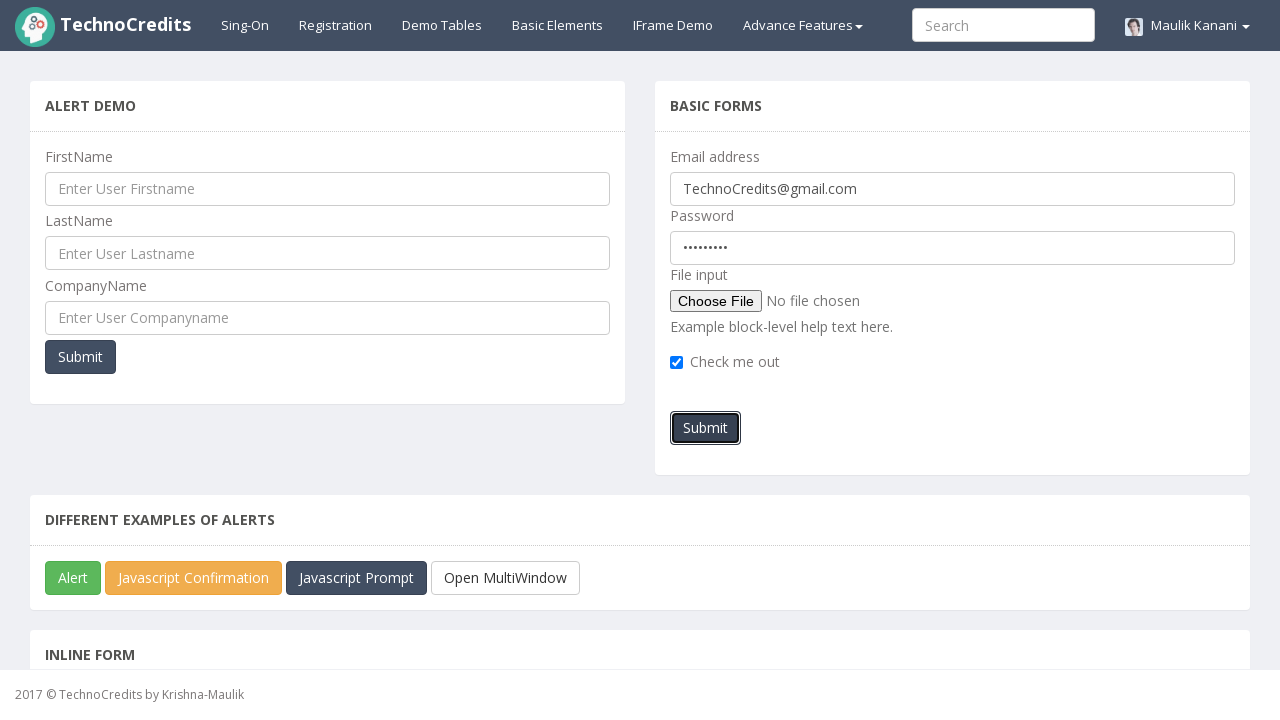

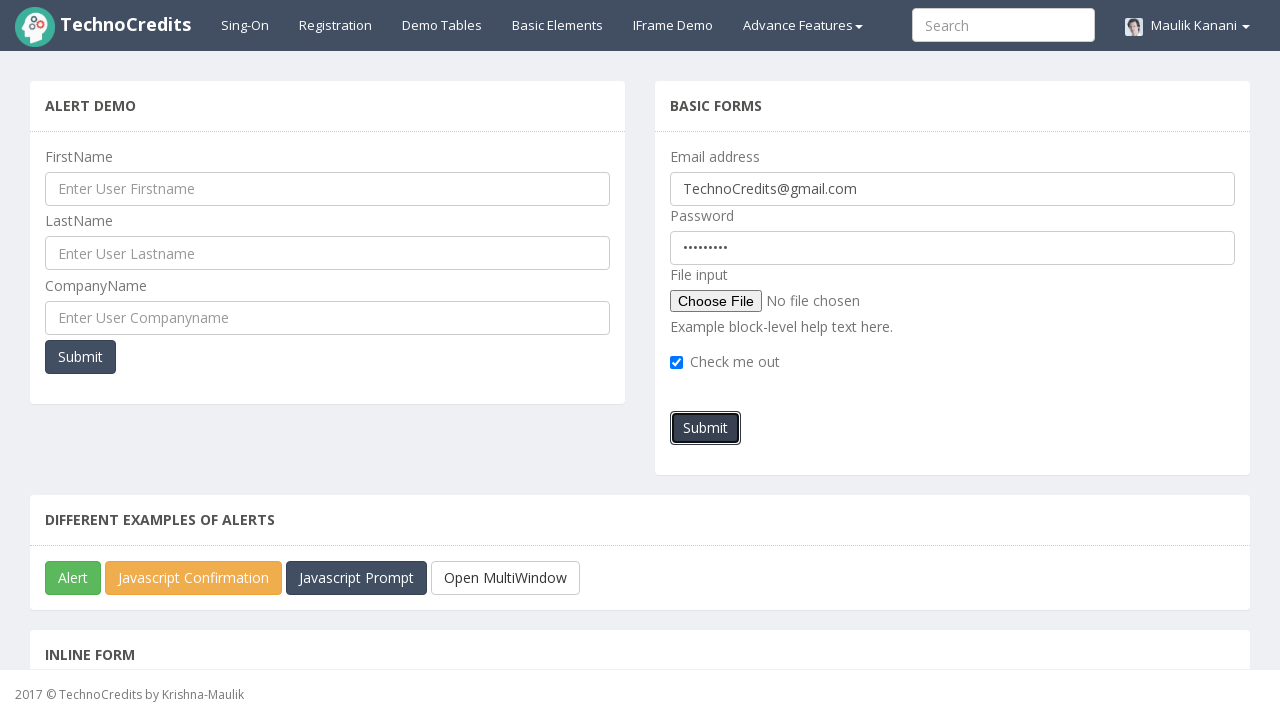